Tests alert handling functionality by navigating through menu items and interacting with different types of alerts including simple alerts and confirmation dialogs

Starting URL: https://demo.automationtesting.in/Alerts.html

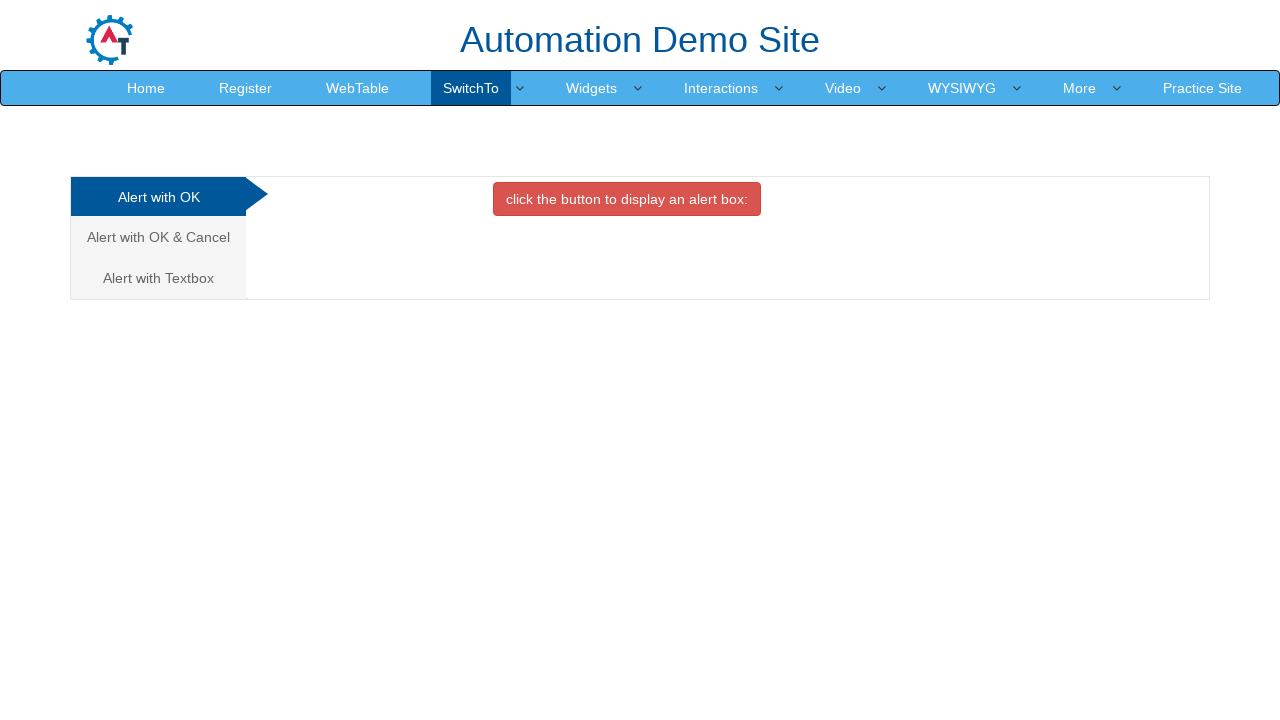

Hovered over SwitchTo menu at (471, 88) on xpath=//a[text()='SwitchTo']
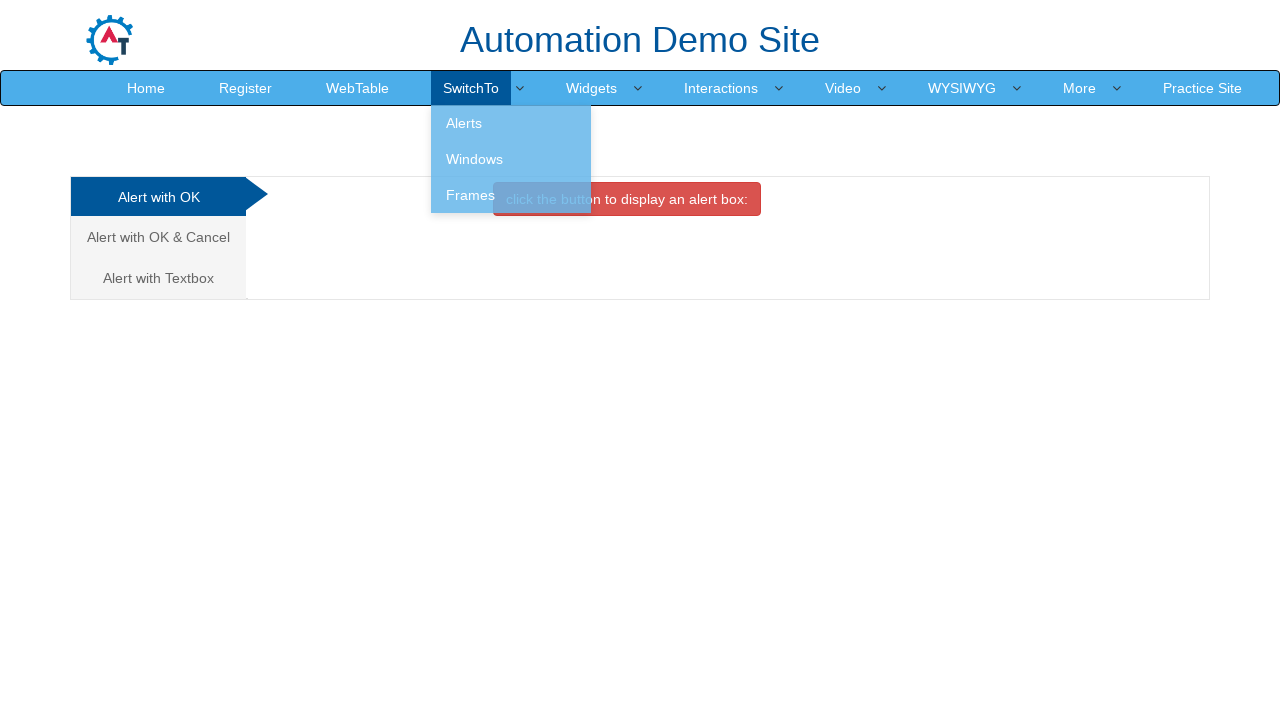

Pressed down arrow key to navigate menu
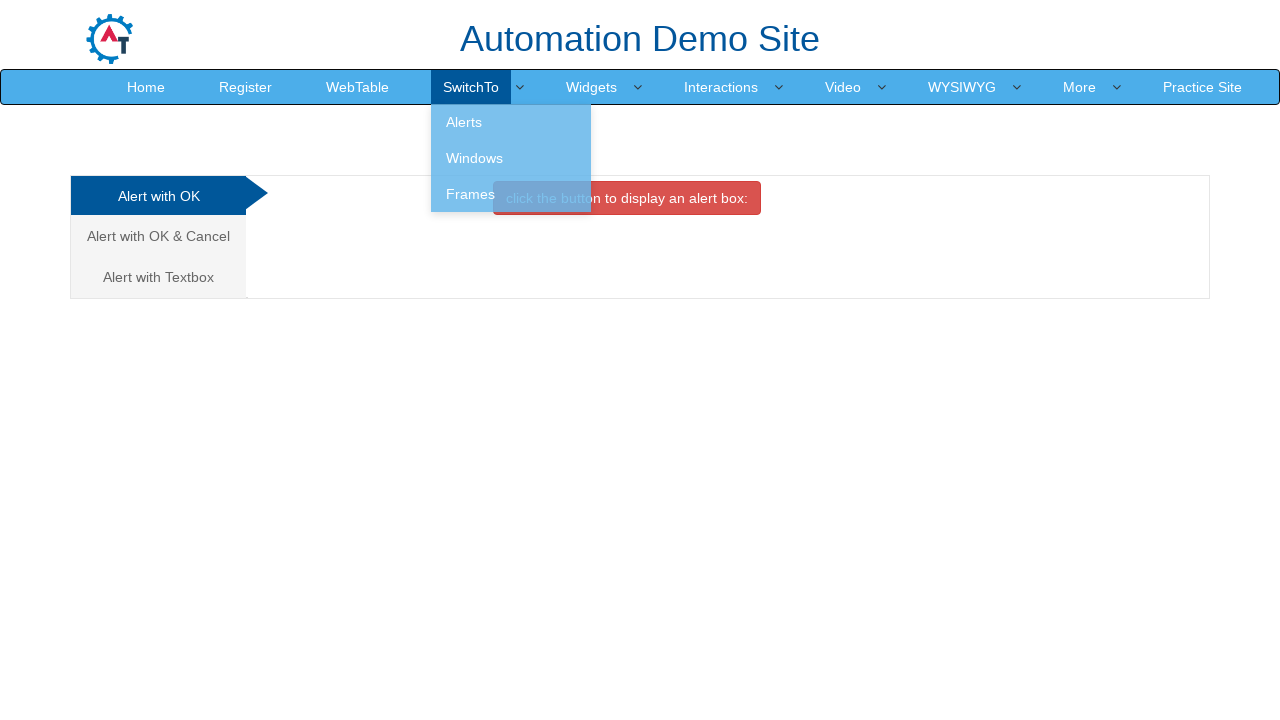

Clicked on Alerts menu item at (511, 83) on xpath=//a[text()='Alerts']
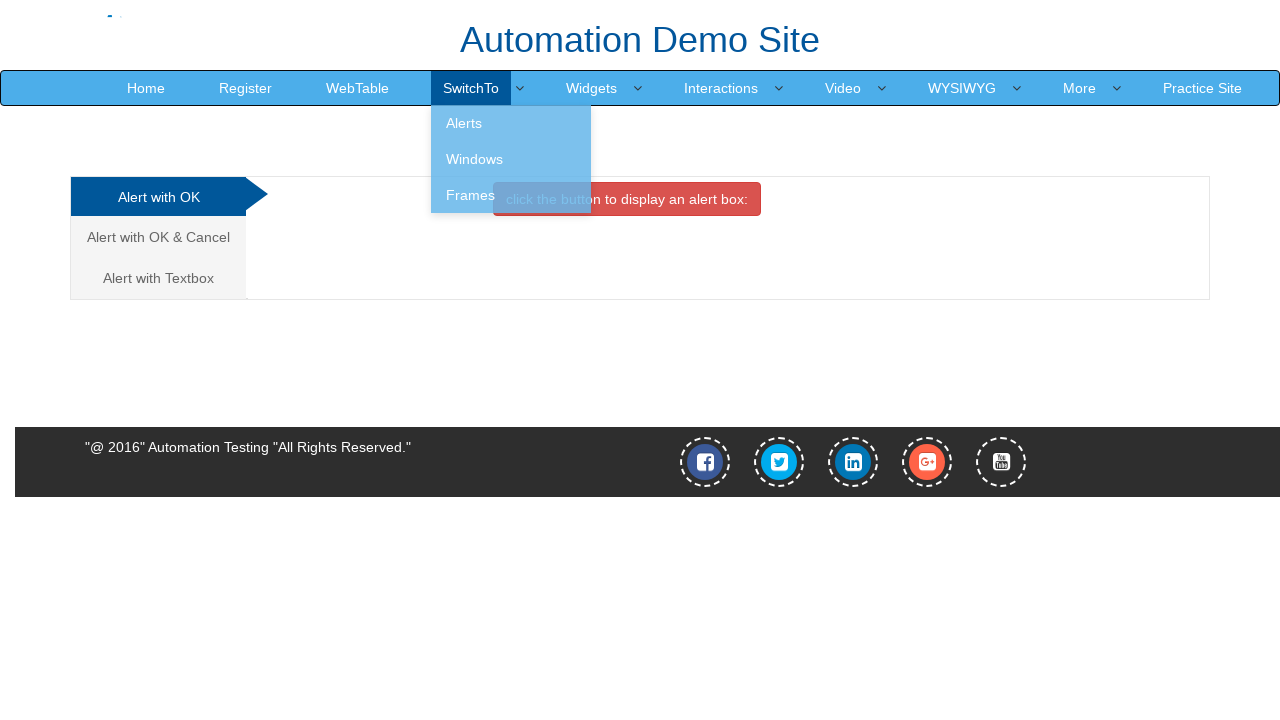

Pressed Enter key
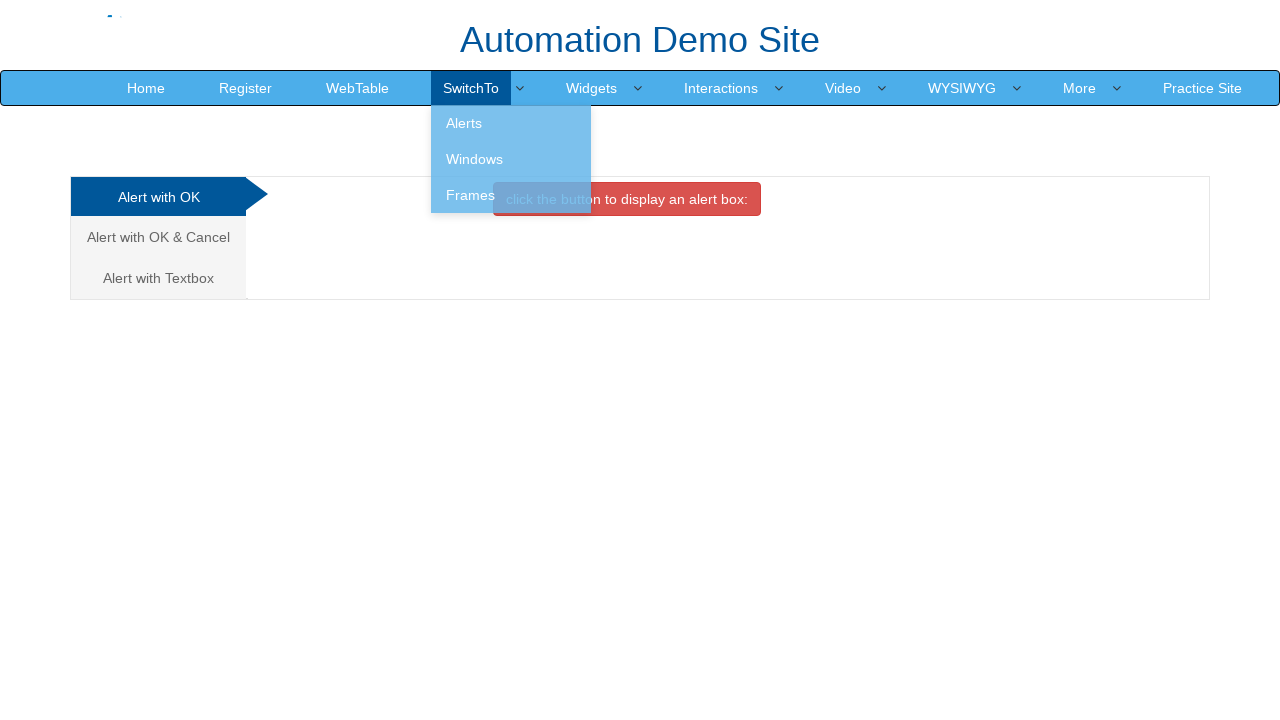

Clicked alert button to trigger simple alert at (627, 199) on xpath=//button[@class='btn btn-danger']
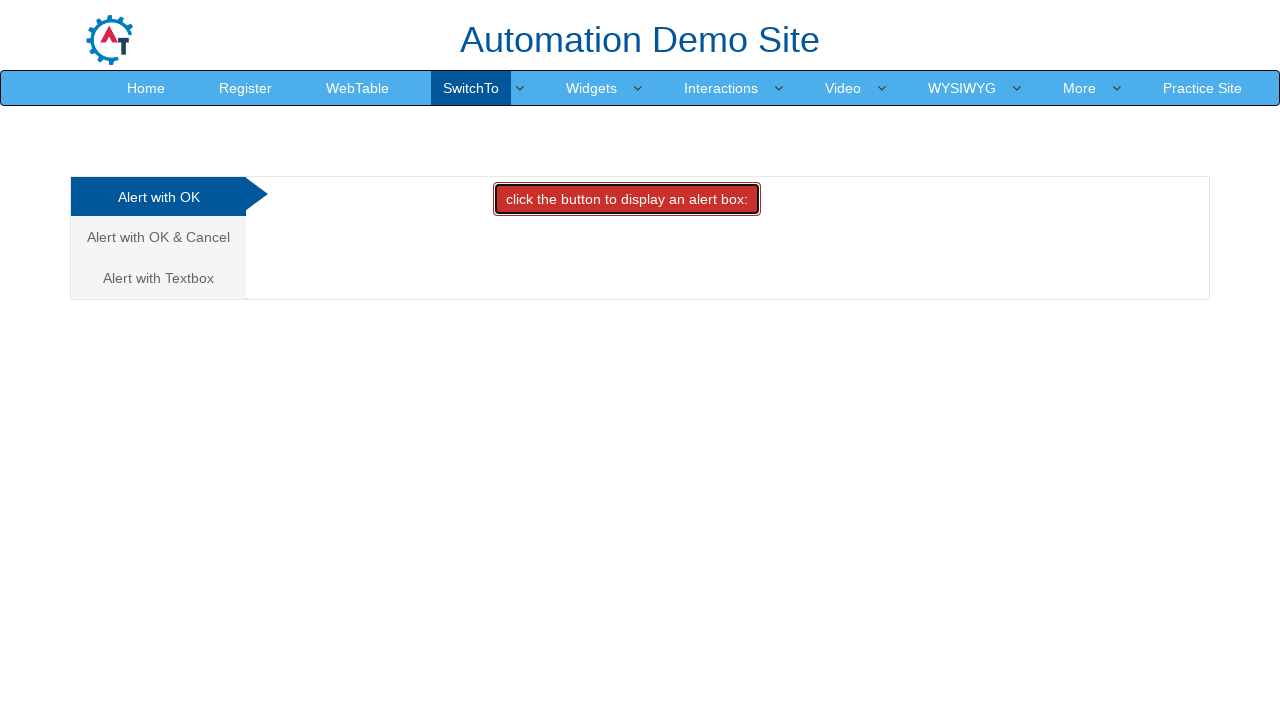

Set up dialog handler to accept alerts
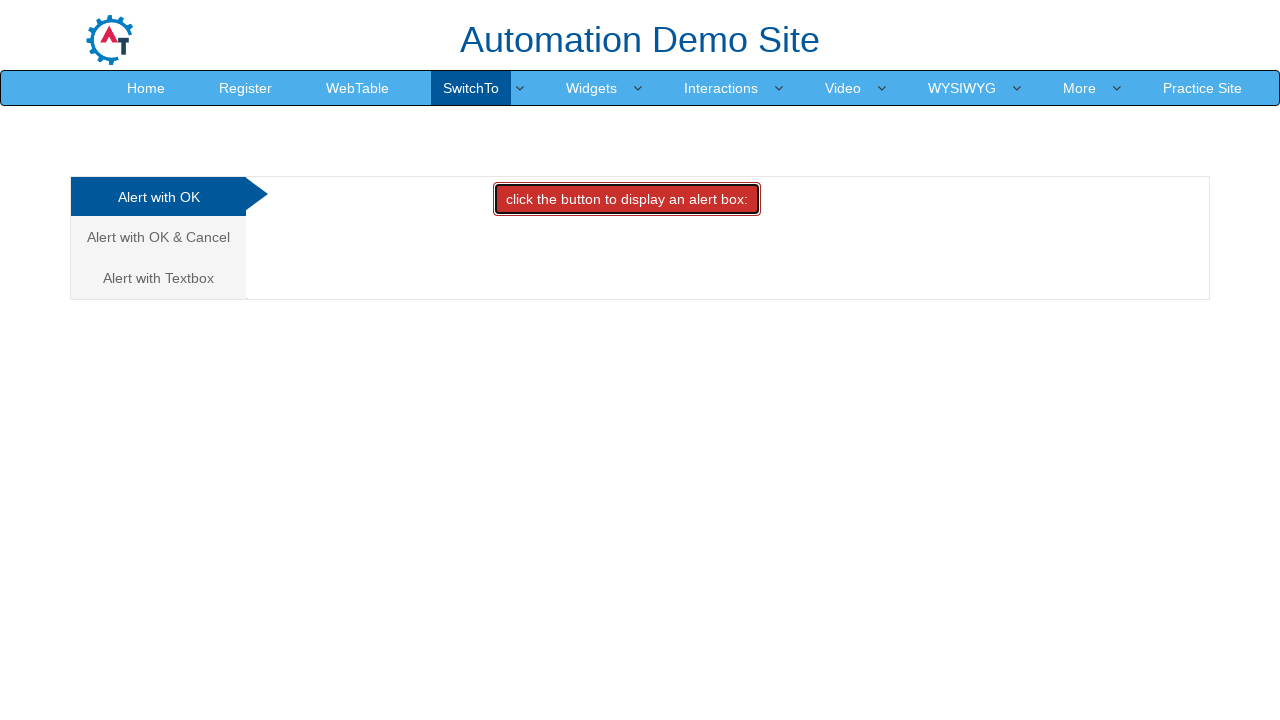

Waited for alert action to complete
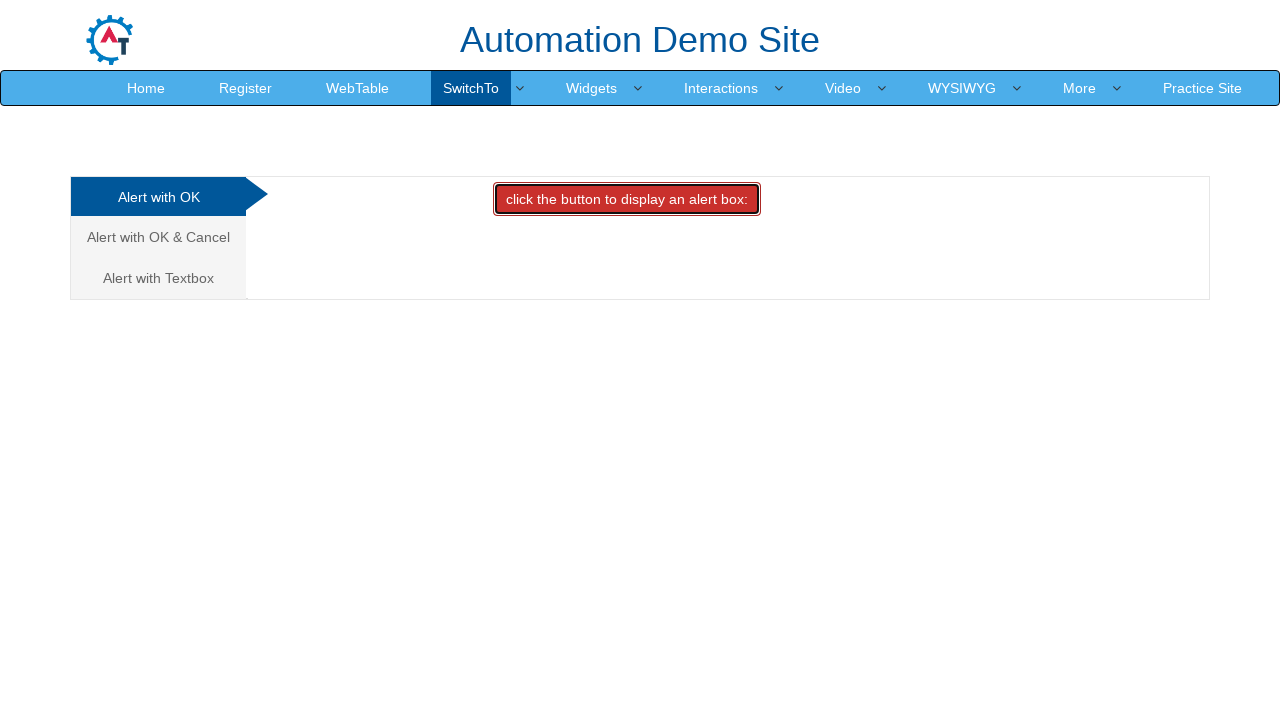

Clicked on 'Alert with OK & Cancel' tab at (158, 237) on xpath=//a[text()='Alert with OK & Cancel ']
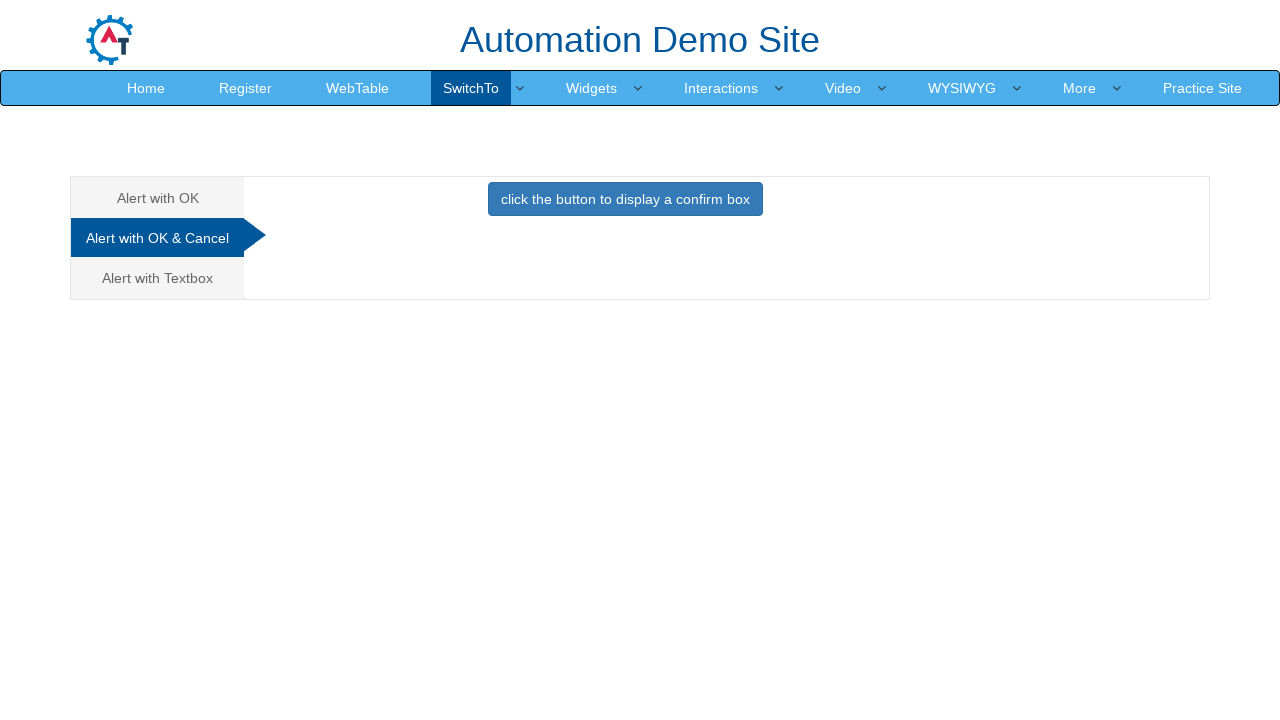

Clicked button to display confirmation box at (625, 199) on xpath=//button[text()='click the button to display a confirm box ']
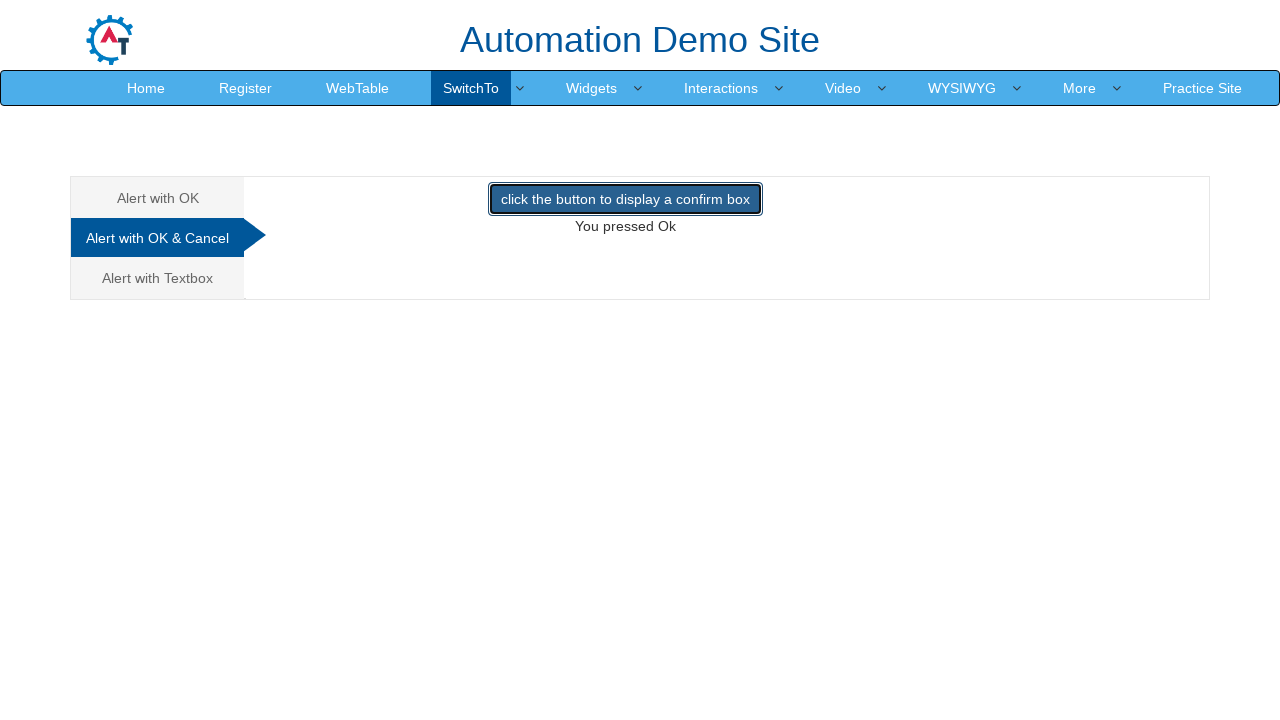

Waited for confirmation dialog action to complete
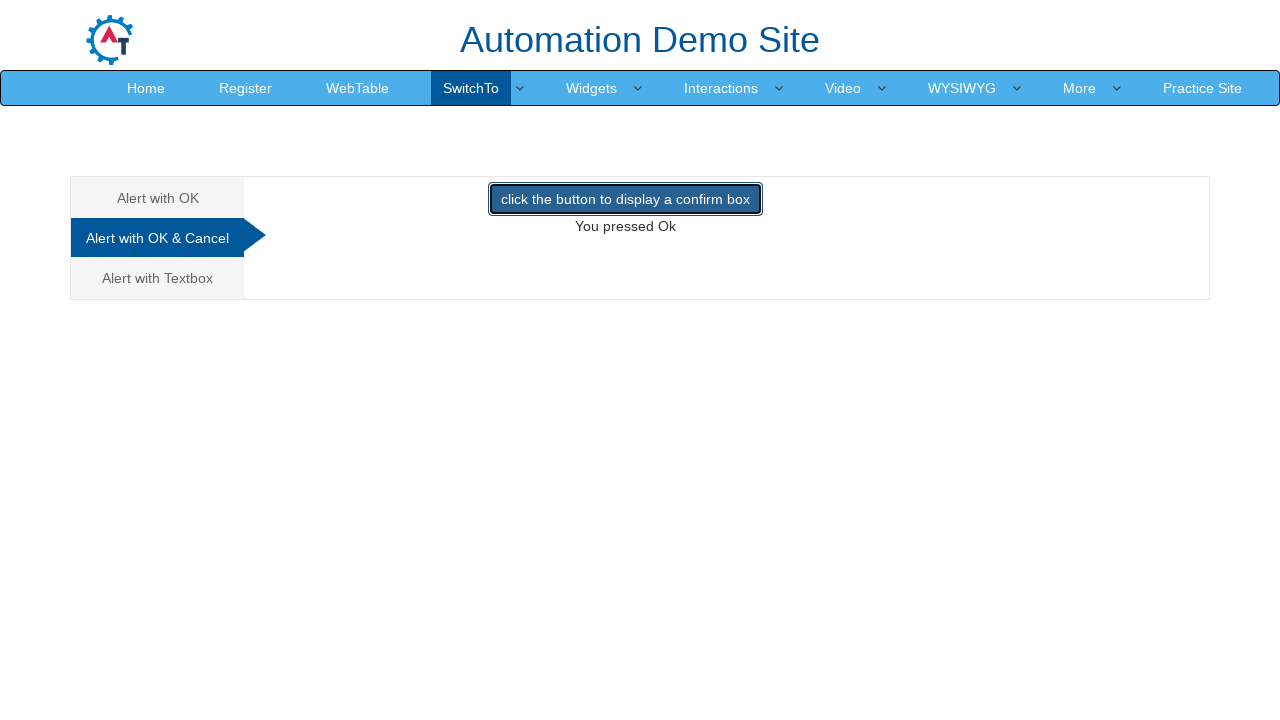

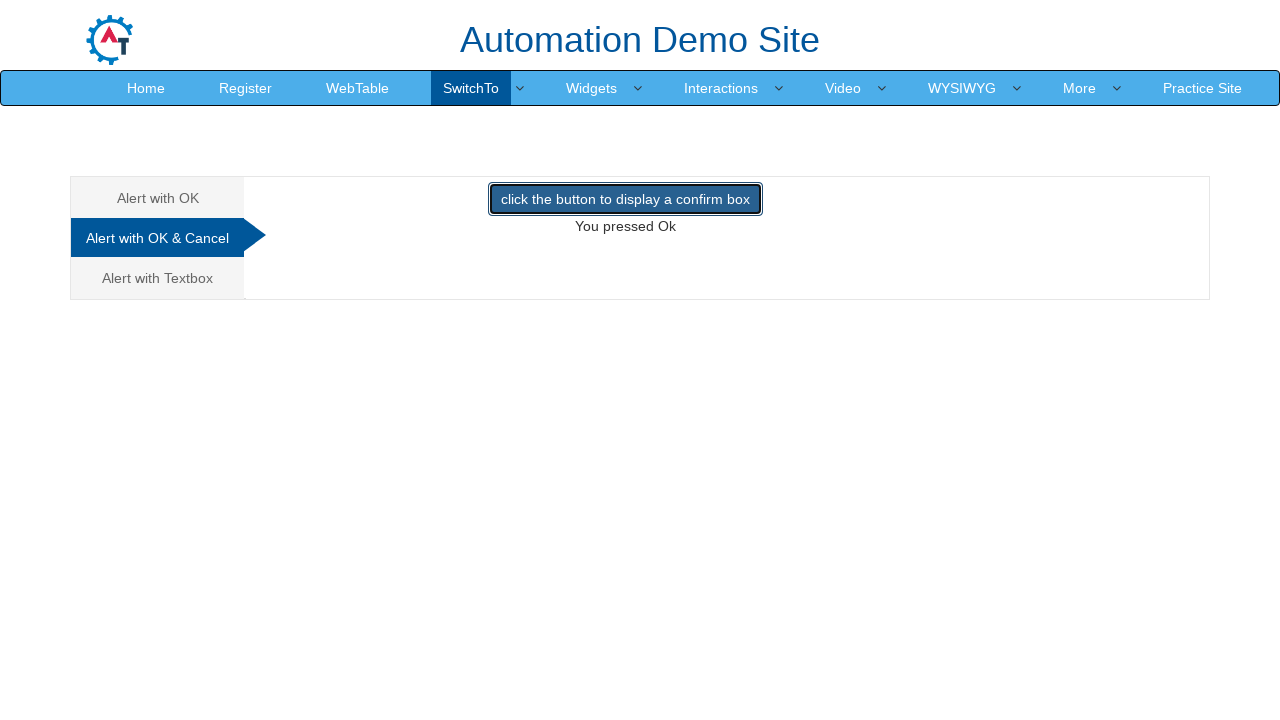